Tests checkbox interactions on HTML elements page by checking multiple checkboxes in a group.

Starting URL: https://techglobal-training.com/frontend

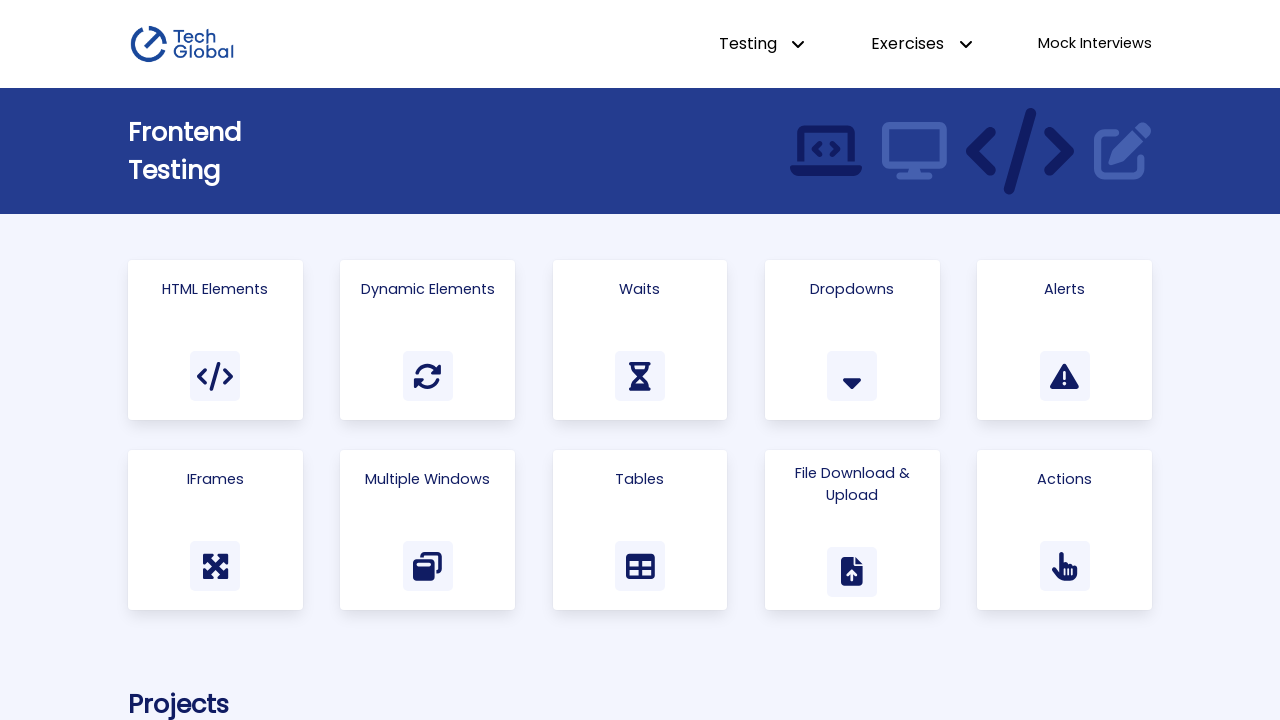

Clicked on 'Html Elements' link at (215, 340) on a:has-text('Html Elements')
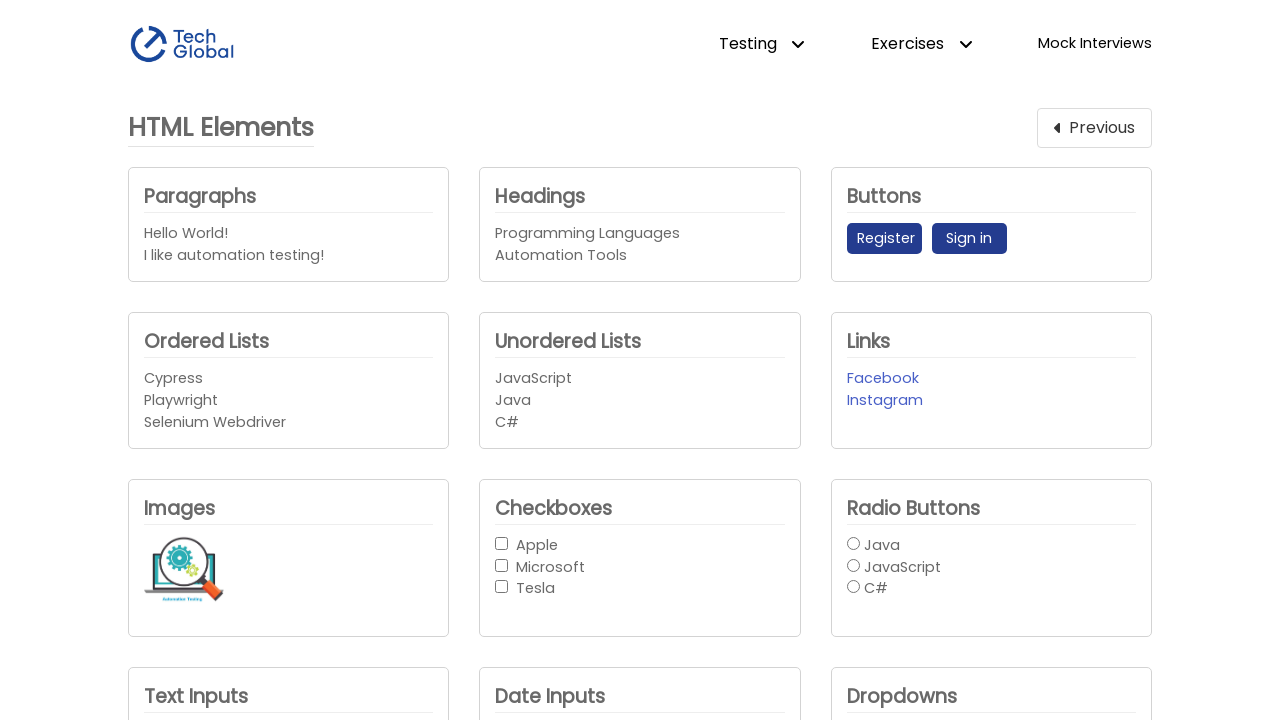

Located all checkboxes in the checkbox group
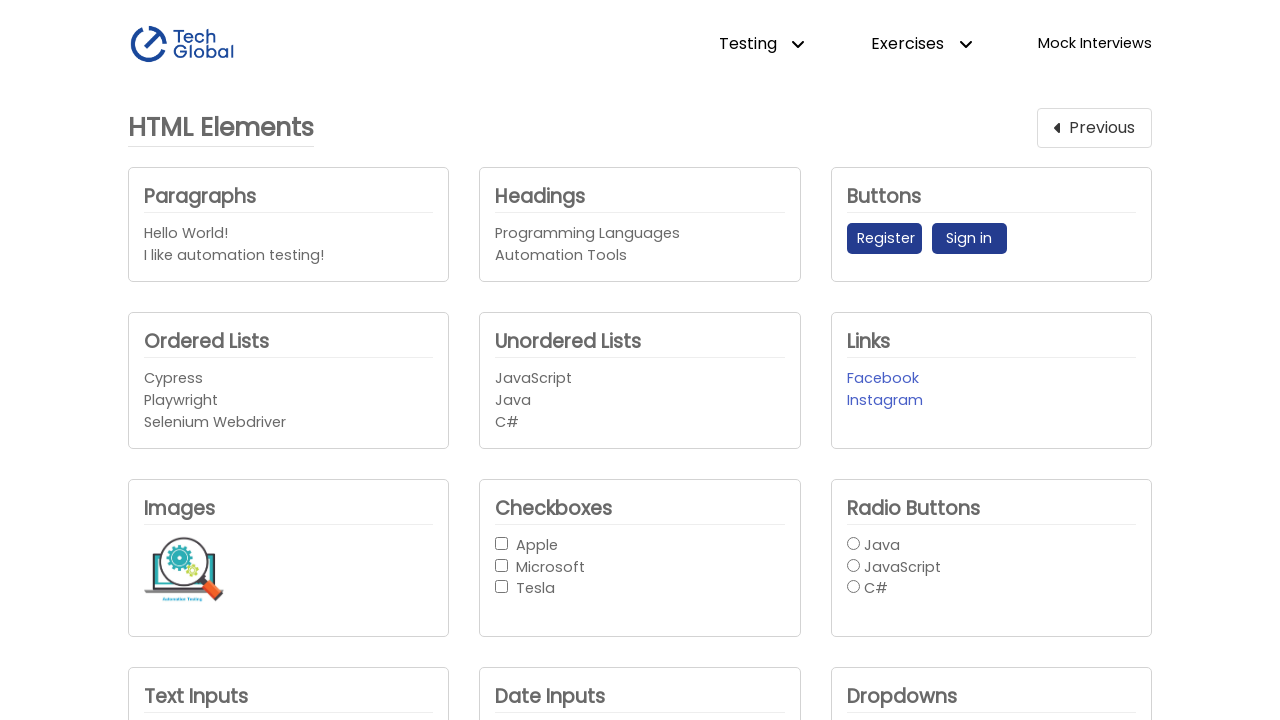

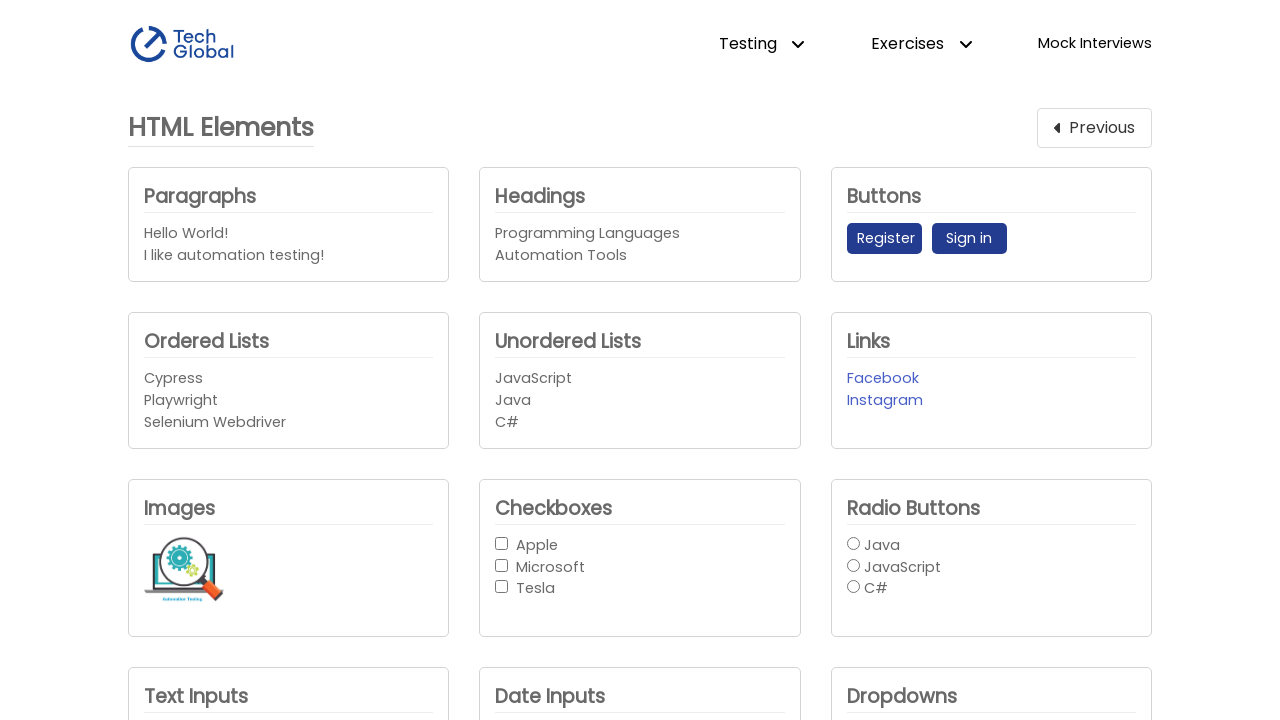